Tests a Bootstrap-style dropdown with checkboxes by opening the dropdown and selecting multiple options (Bicerin, Breve, and Cafe macchiato)

Starting URL: https://www.htmlelements.com/demos/dropdownlist/checkboxes/

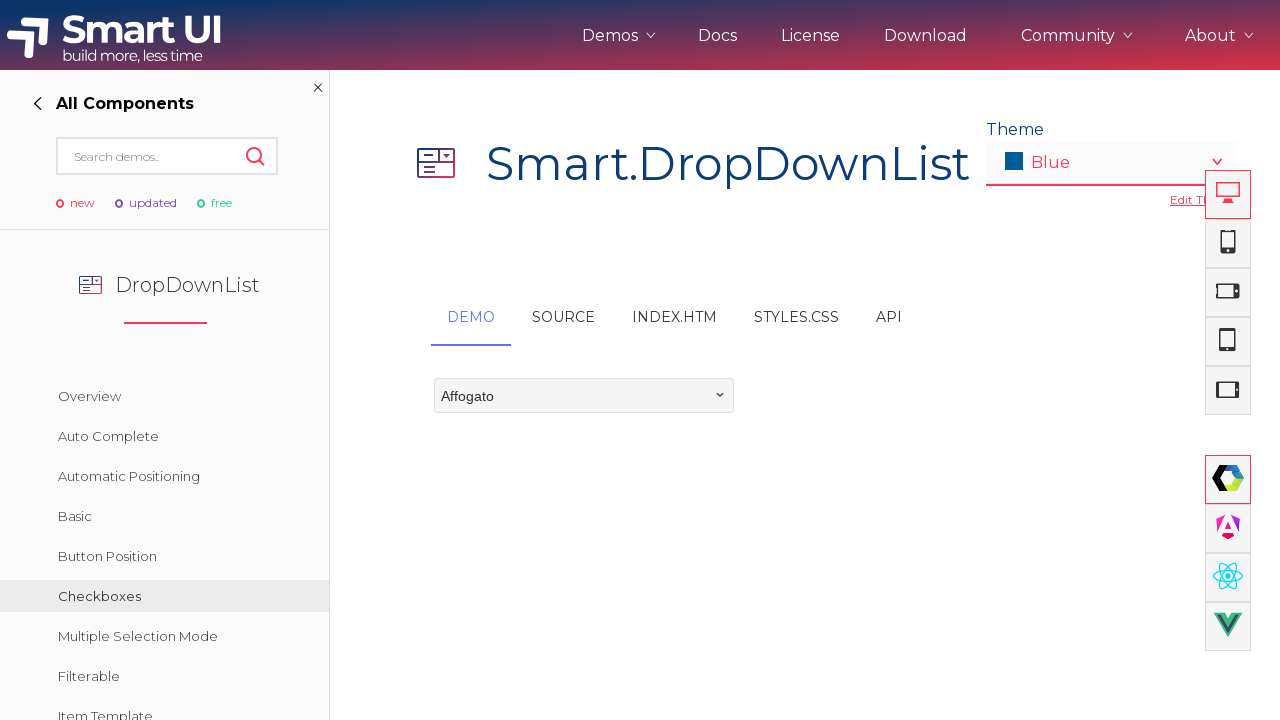

Located demo iframe
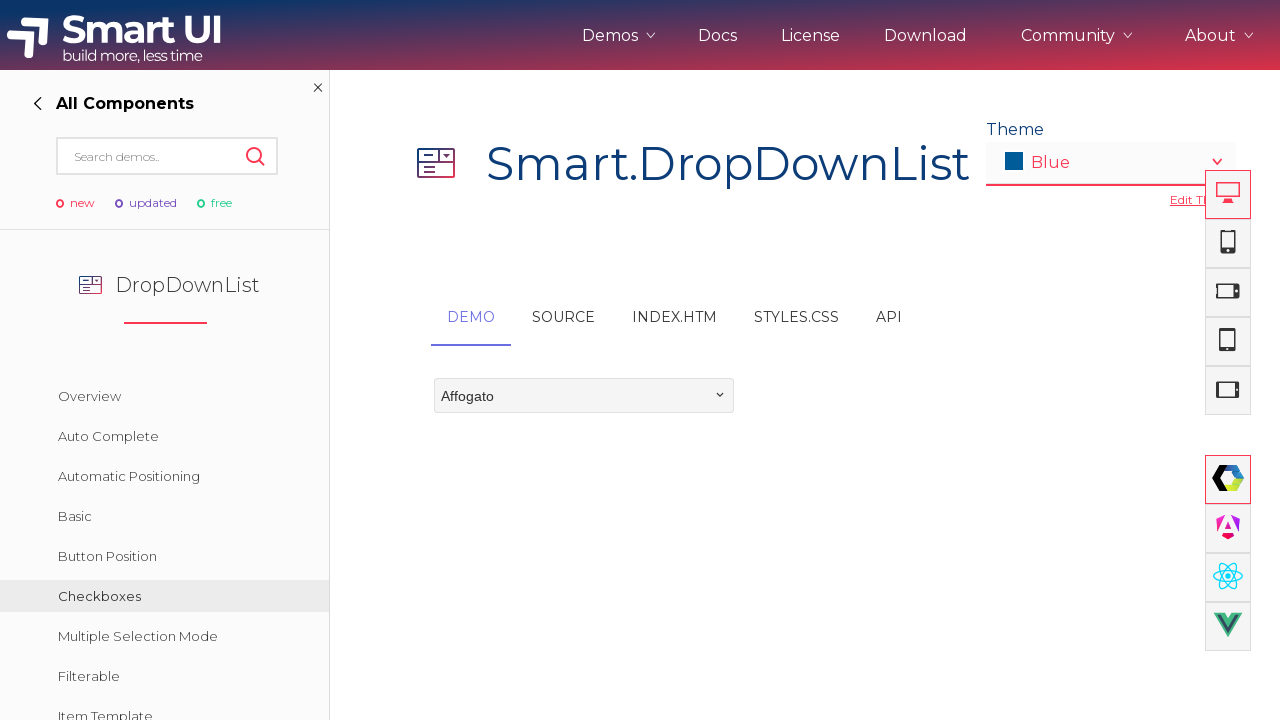

Clicked dropdown button to open Bootstrap-style dropdown at (720, 396) on iframe.demo-frame >> internal:control=enter-frame >> span.smart-drop-down-button
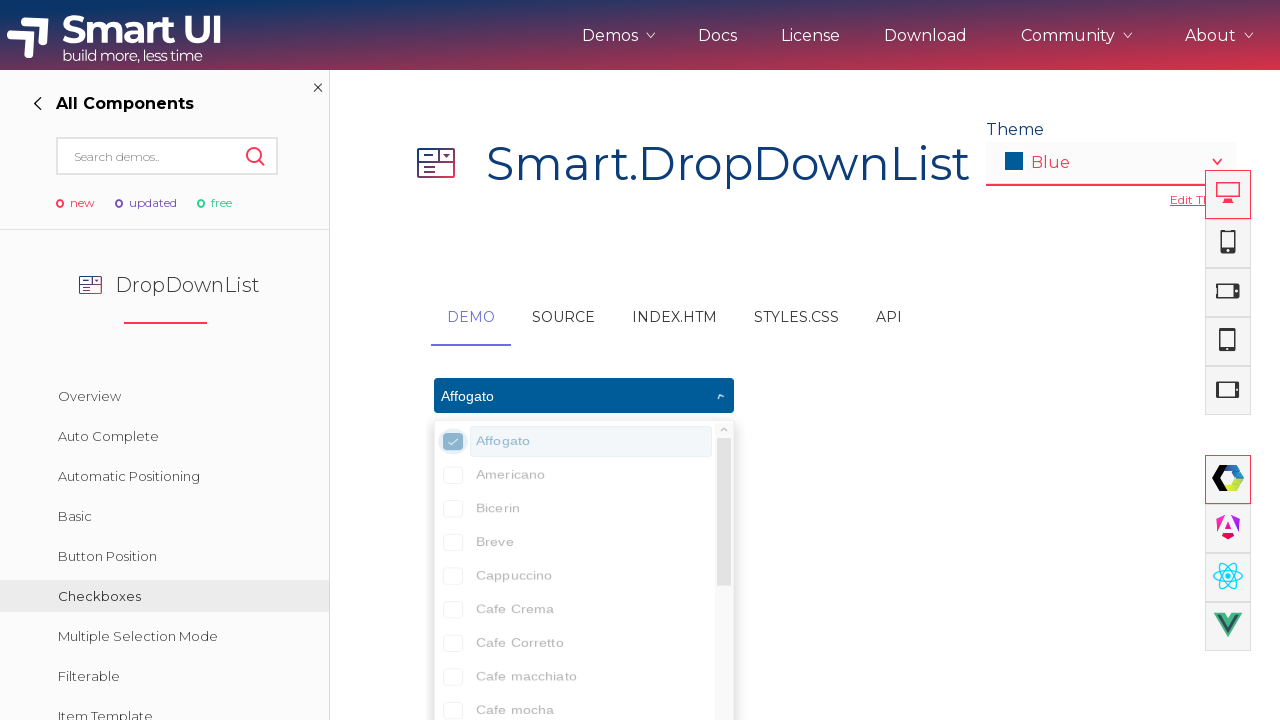

Dropdown options became visible
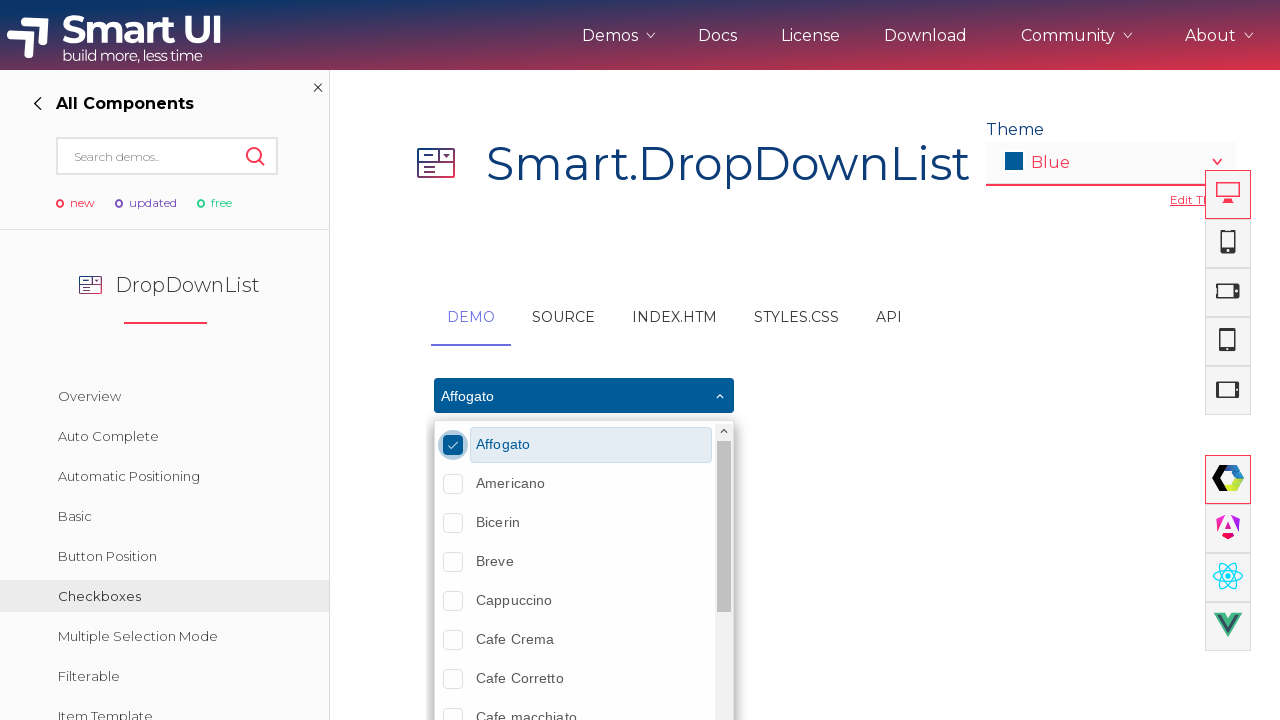

Located all dropdown option elements
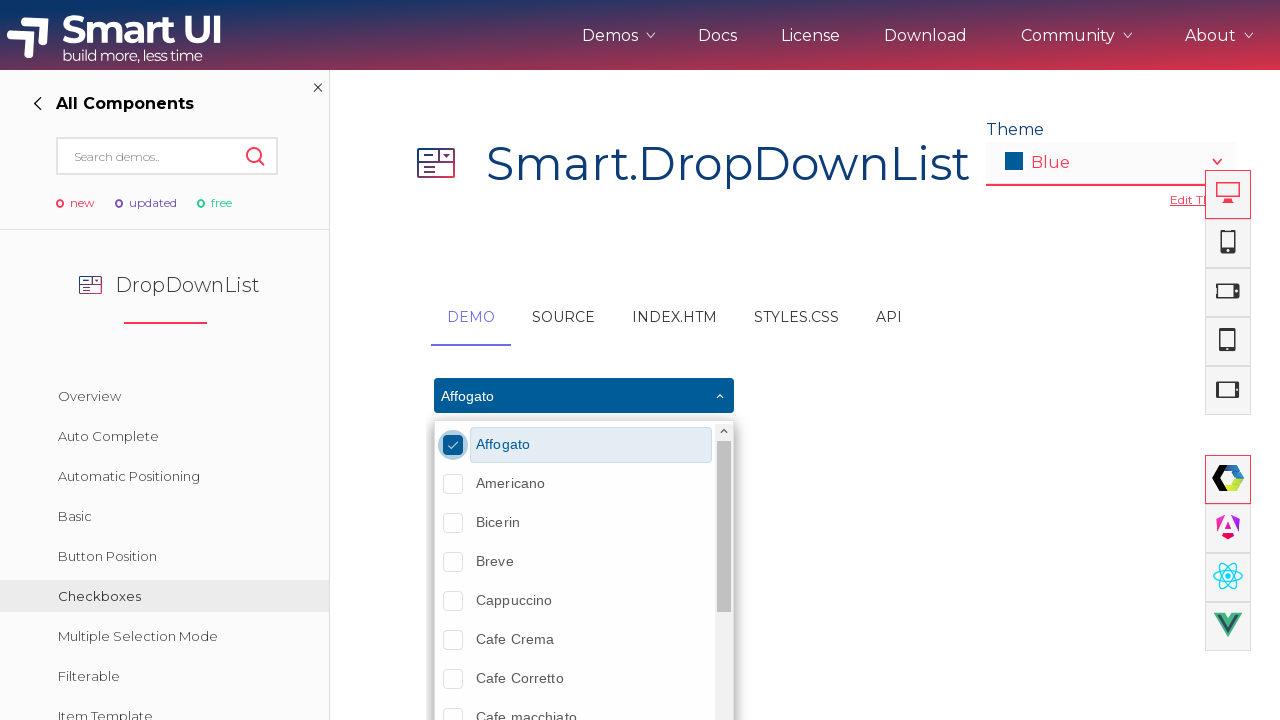

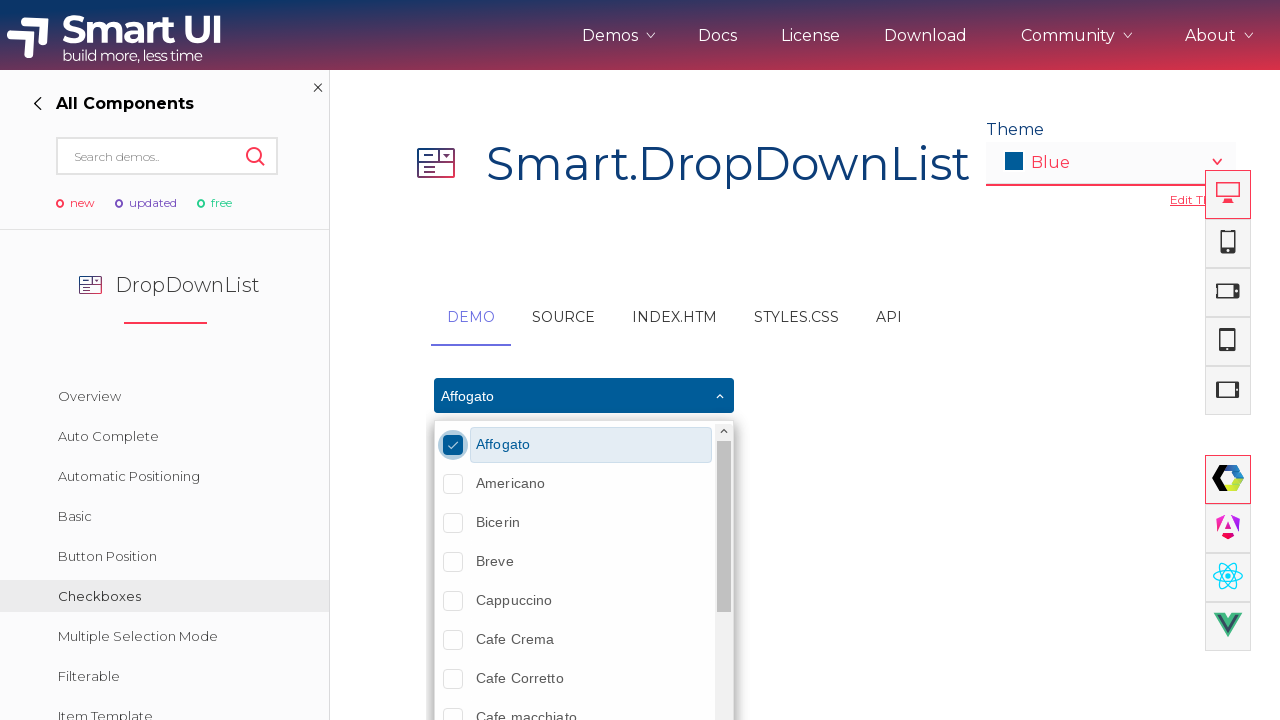